Tests JavaScript alert popup handling by clicking a button that triggers an alert and then accepting/dismissing the alert

Starting URL: https://omayo.blogspot.com/

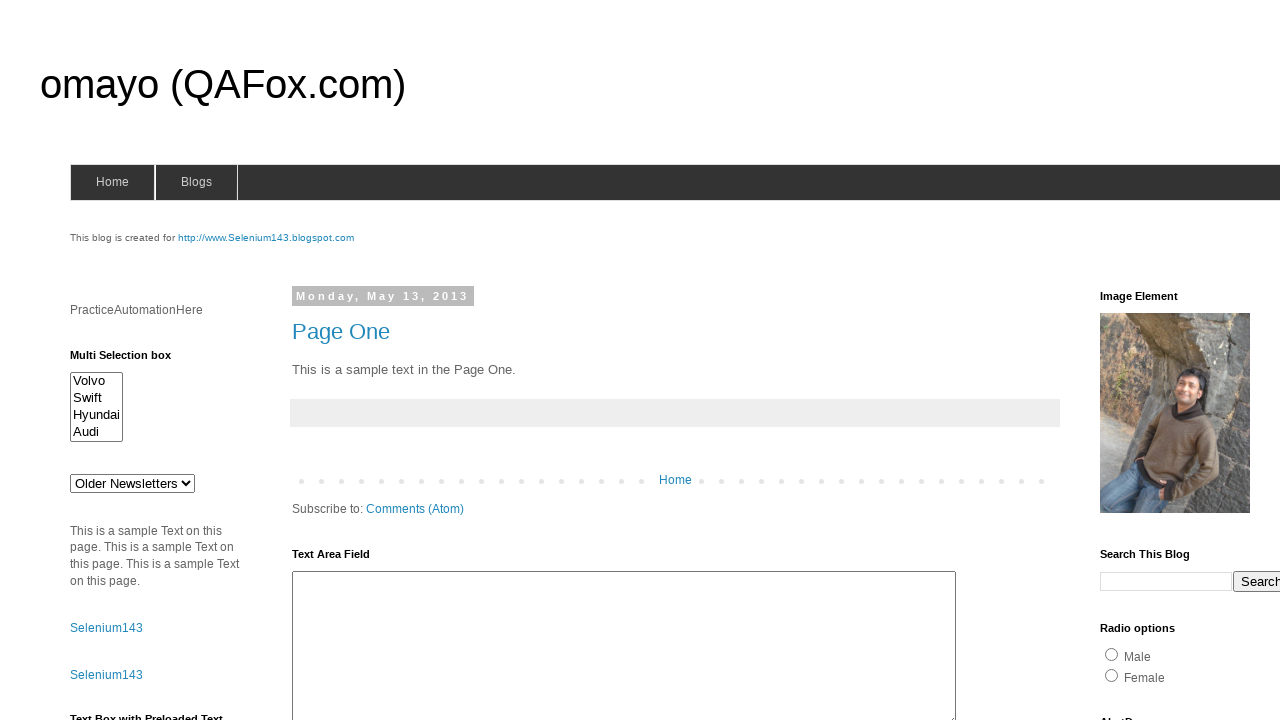

Clicked button to trigger JavaScript alert popup at (1154, 361) on #alert1
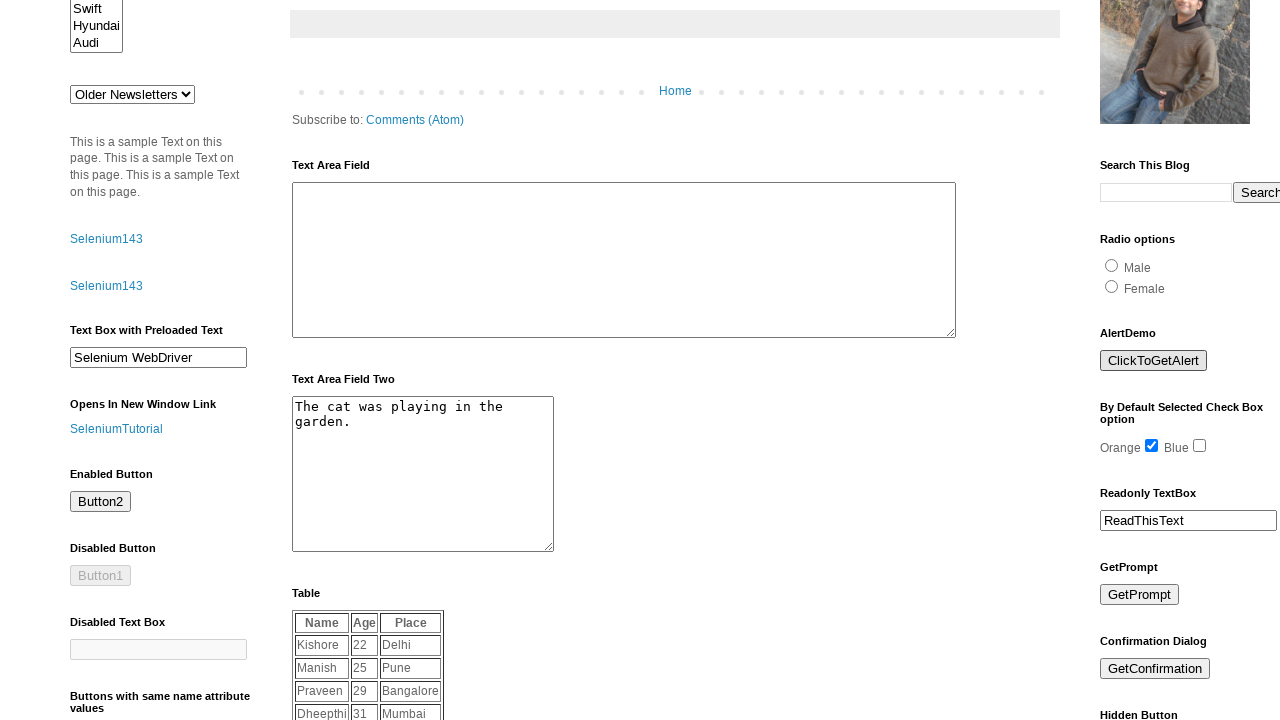

Set up dialog handler to accept alerts
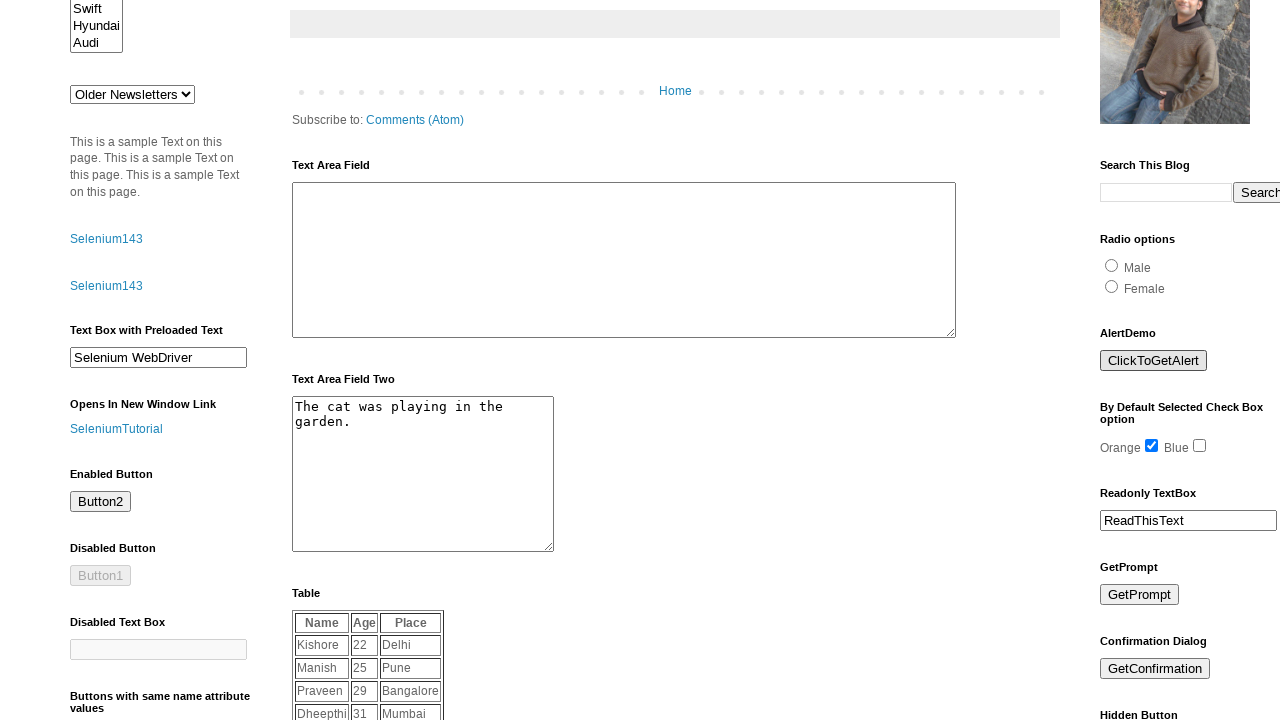

Set up one-time dialog handler before clicking alert button
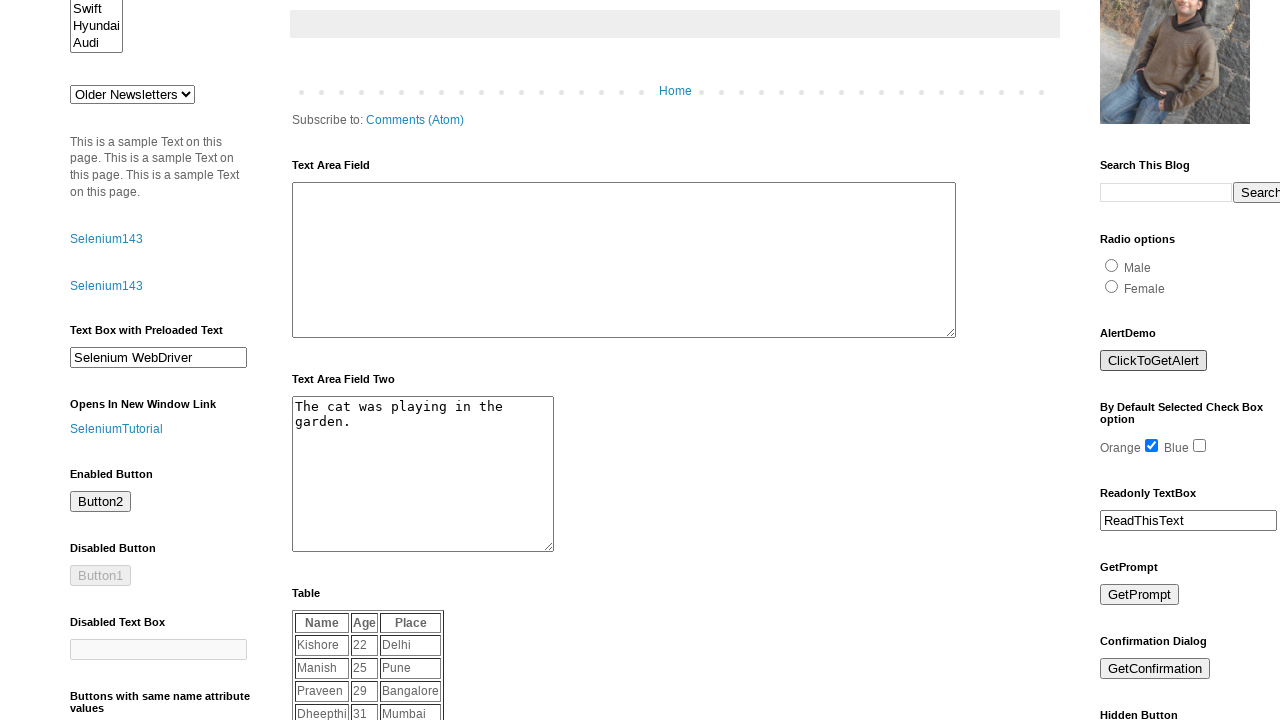

Clicked alert button and accepted the JavaScript popup at (1154, 361) on #alert1
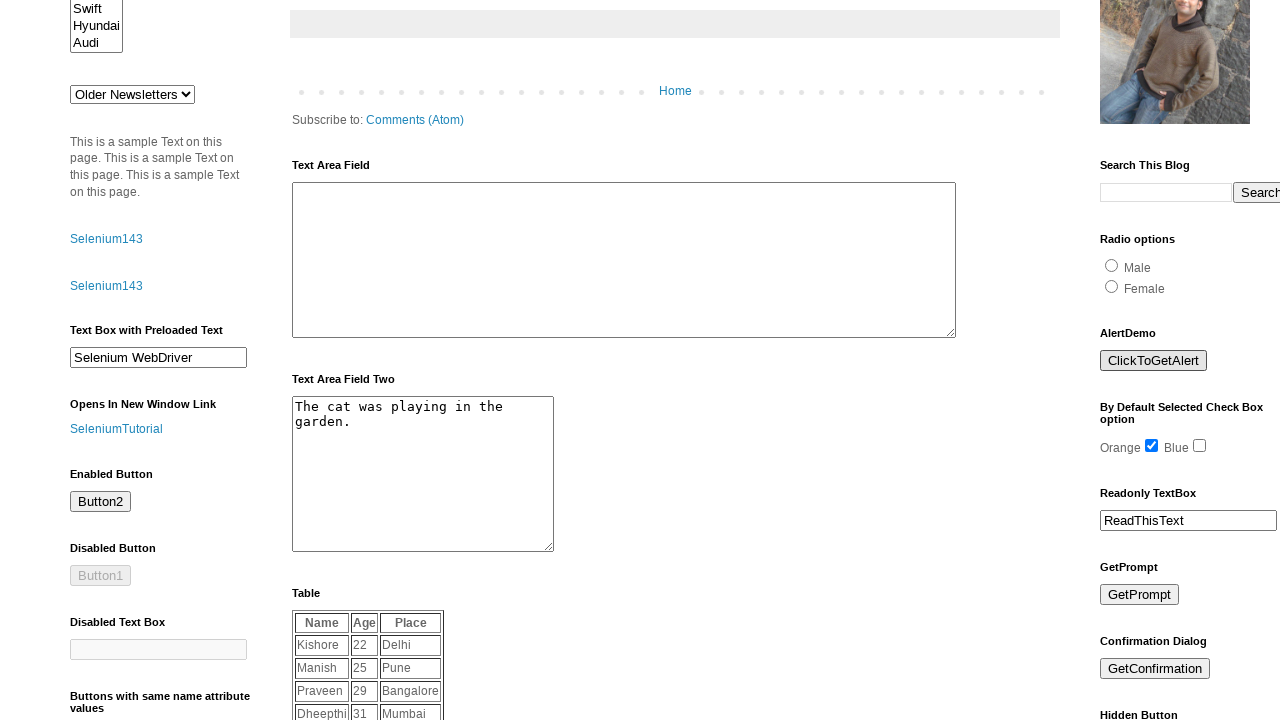

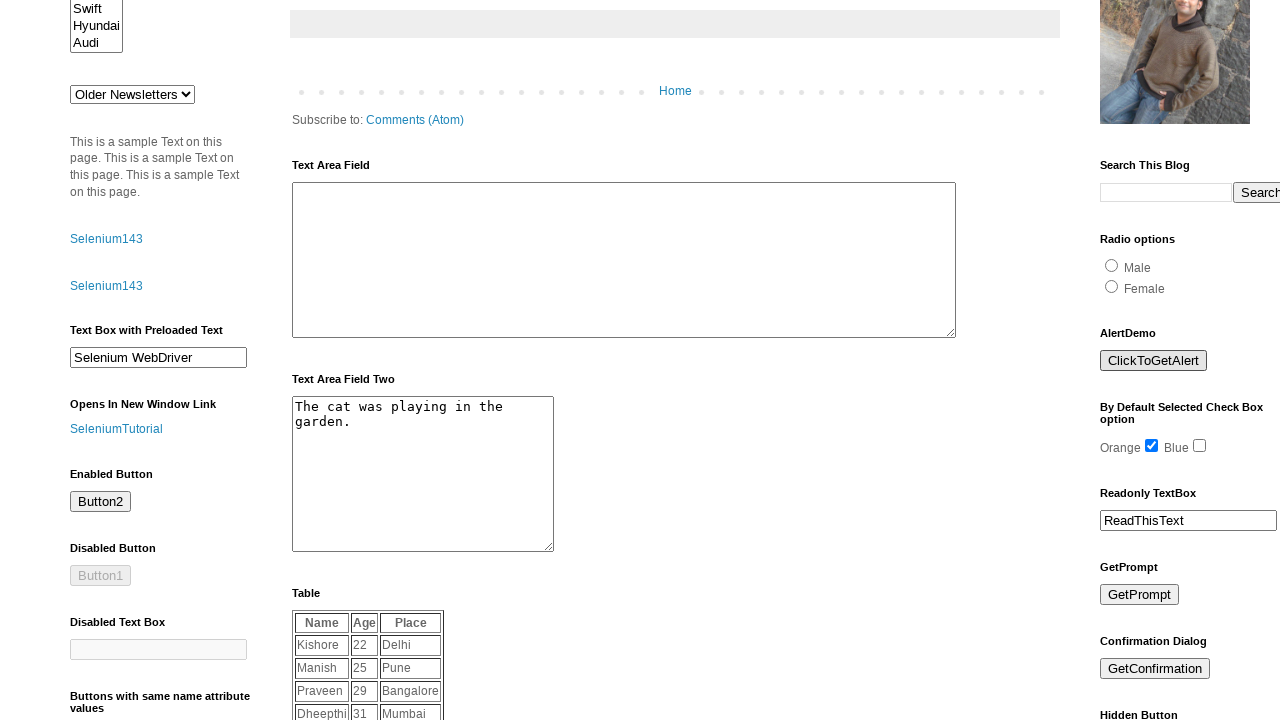